Tests the jQuery UI Datepicker widget by navigating to it, clicking the datepicker input field, and selecting a specific date (30th) from the calendar popup

Starting URL: https://jqueryui.com/droppable/

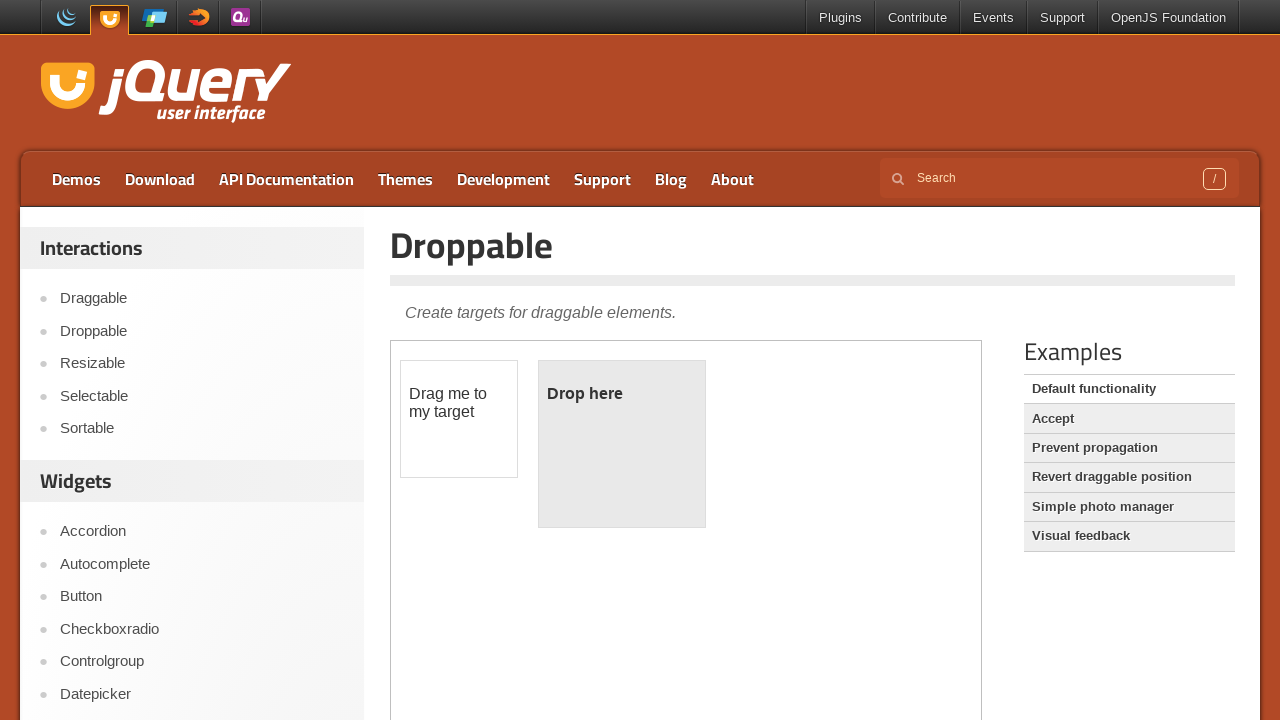

Clicked on Datepicker link in the navigation at (202, 694) on xpath=//a[text()='Datepicker']
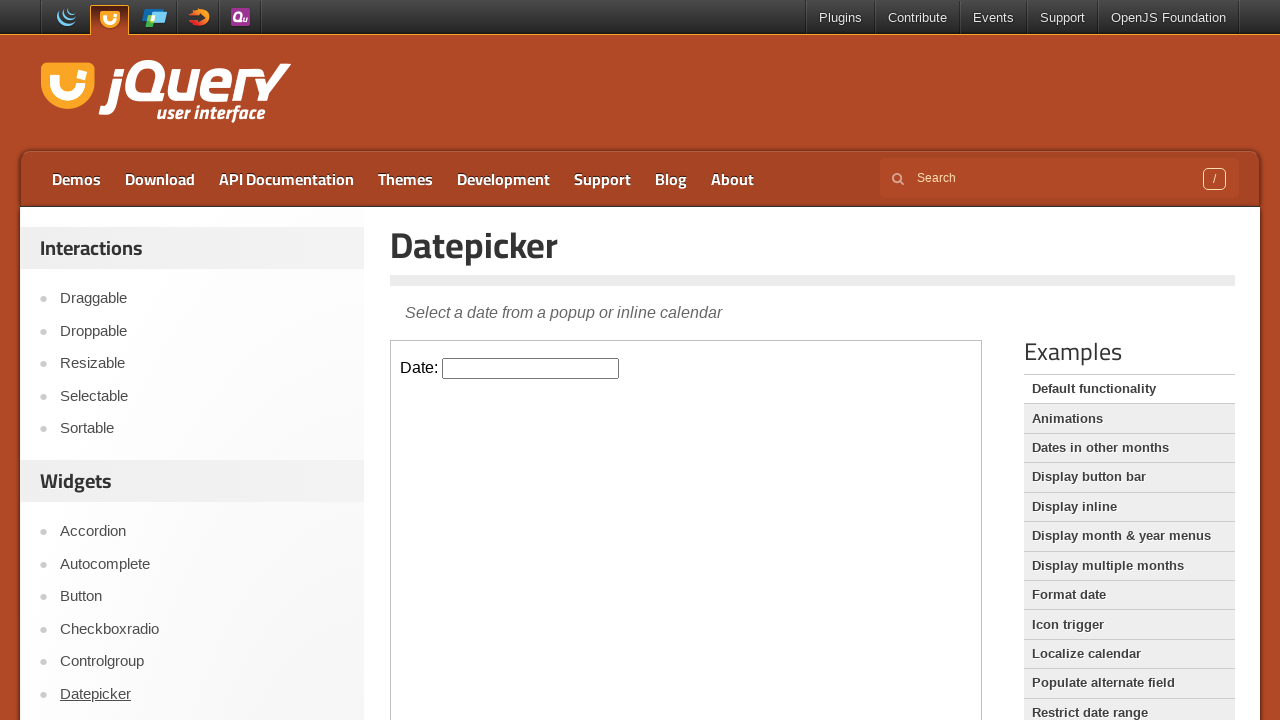

Located the datepicker demo iframe
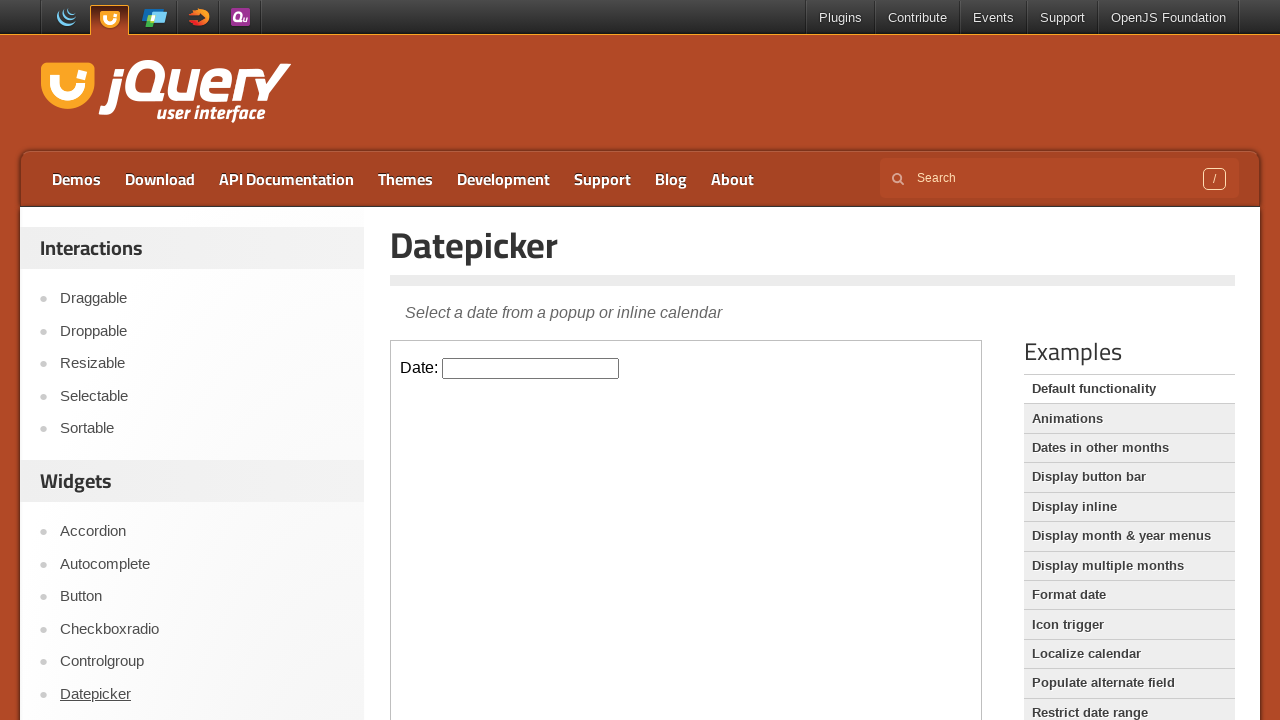

Clicked on the datepicker input field to open the calendar popup at (531, 368) on iframe.demo-frame >> nth=0 >> internal:control=enter-frame >> #datepicker
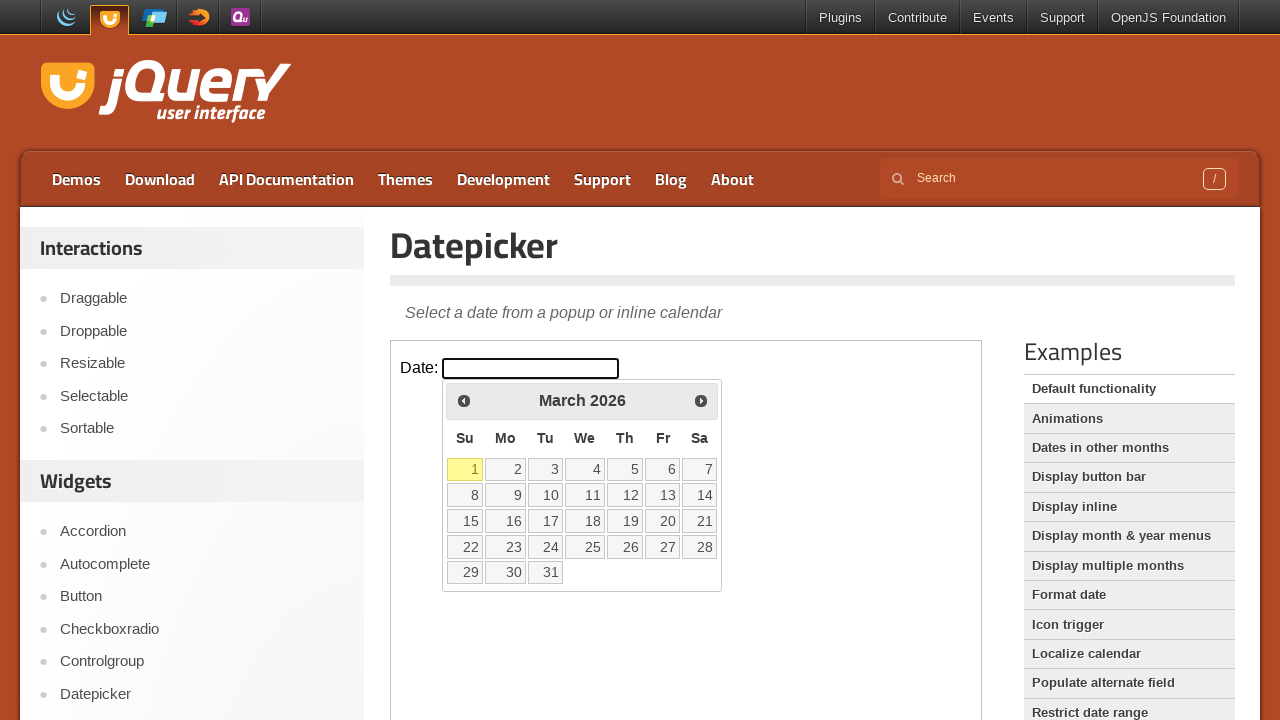

Selected the 30th date from the calendar popup at (506, 572) on iframe.demo-frame >> nth=0 >> internal:control=enter-frame >> xpath=//*[@class='
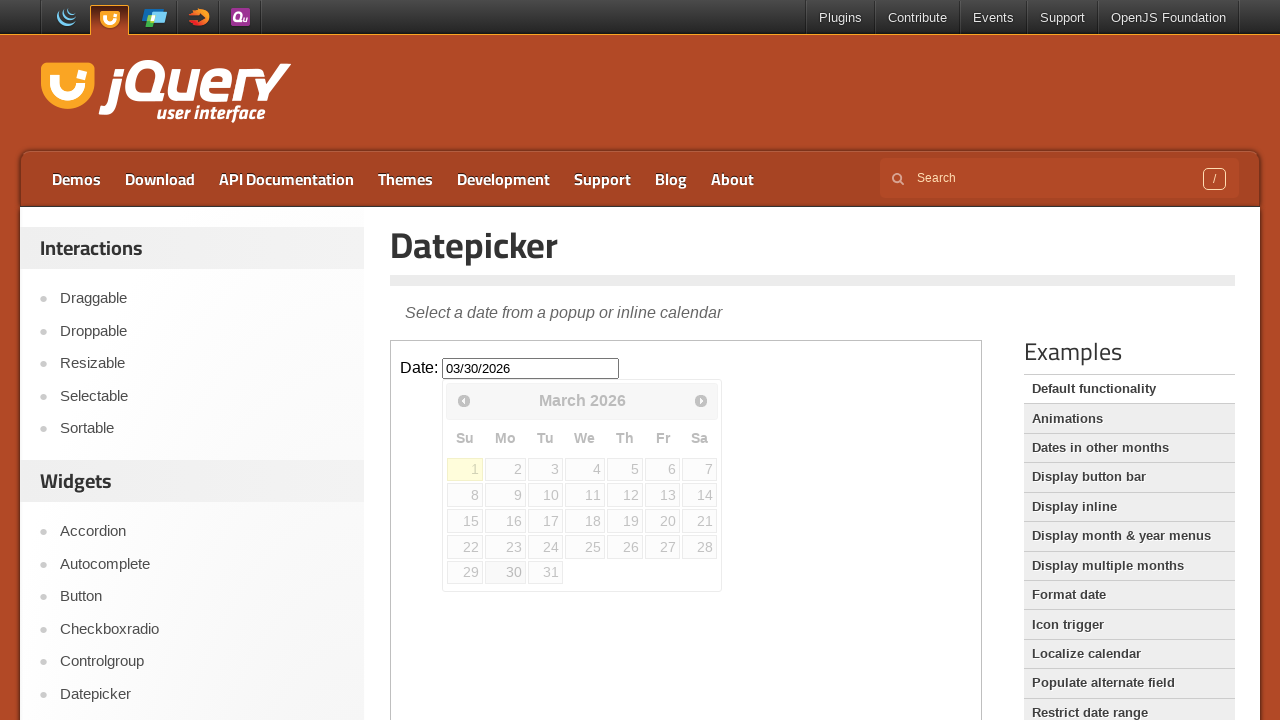

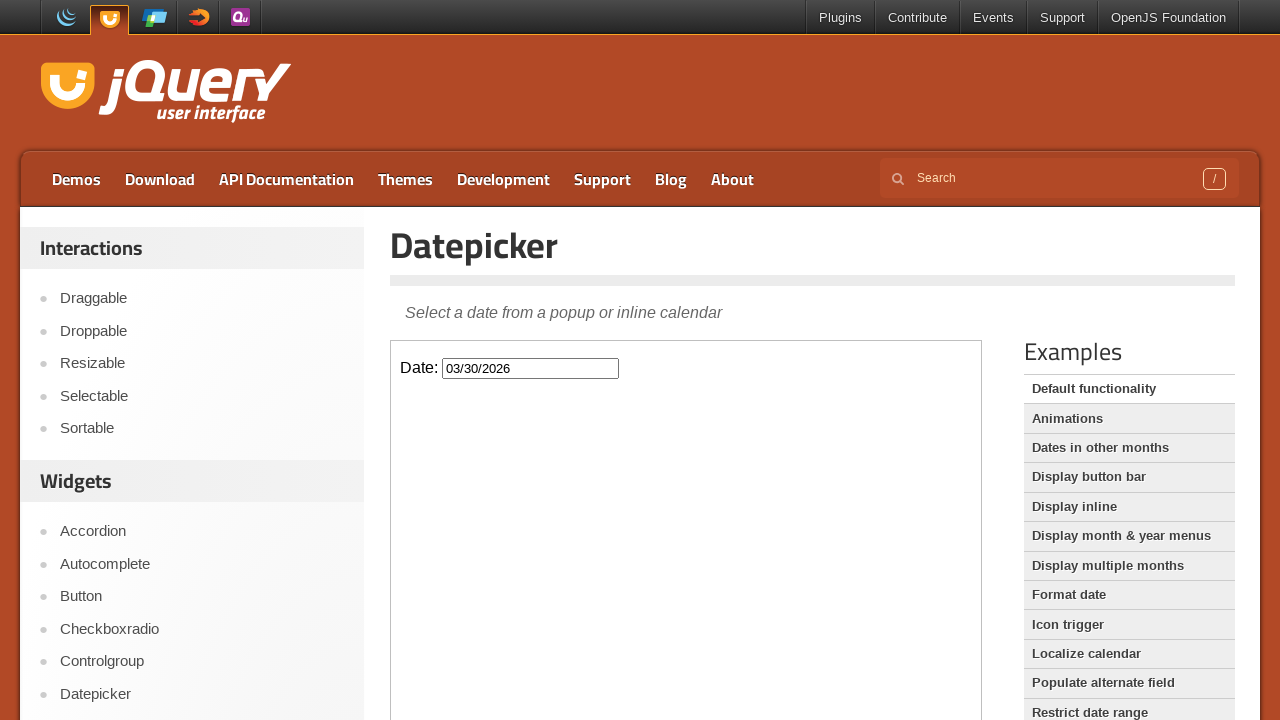